Navigates to an inputs practice page, clicks a navigation link, and verifies the page title

Starting URL: https://practice.cydeo.com/inputs

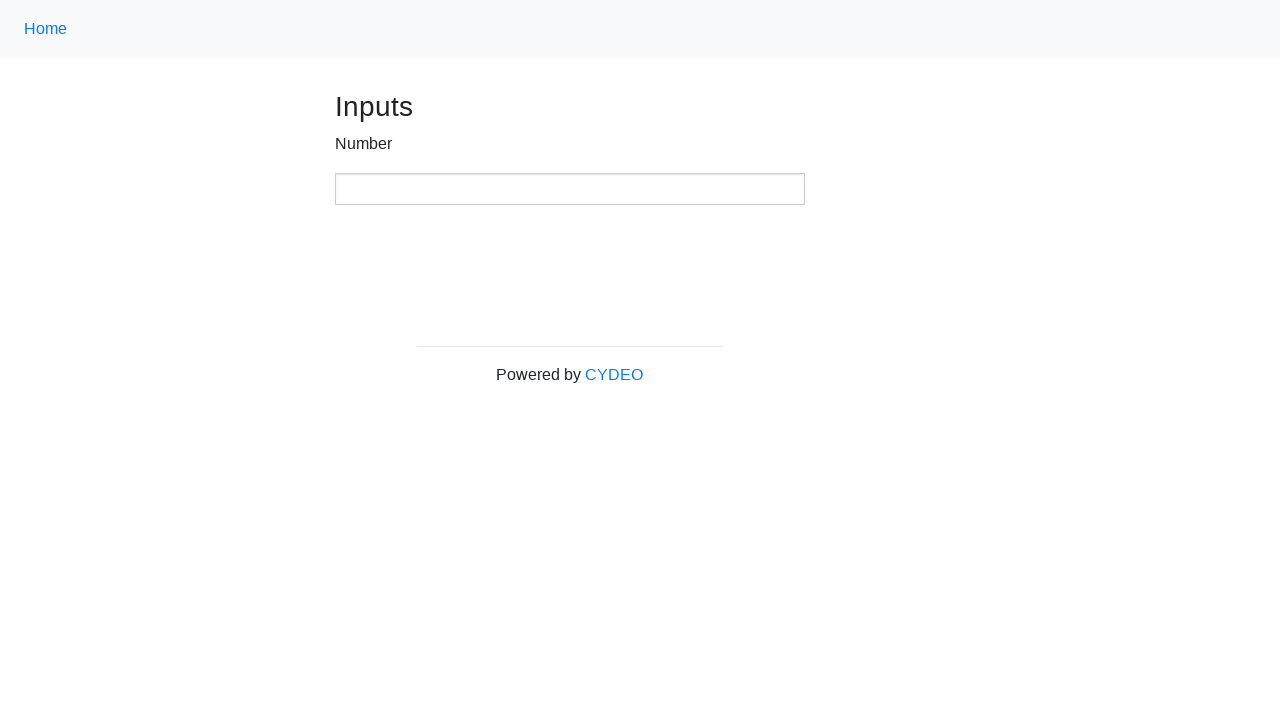

Clicked the navigation link at (46, 29) on .nav-link
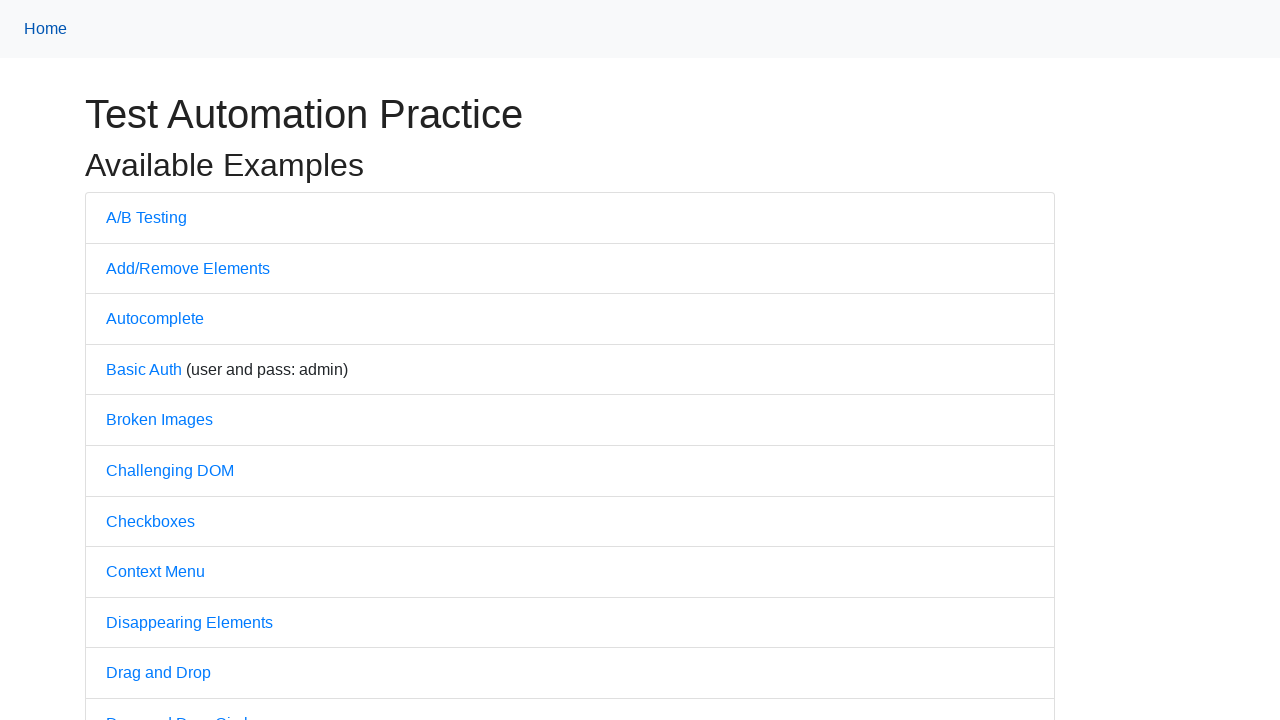

Page load state completed after navigation
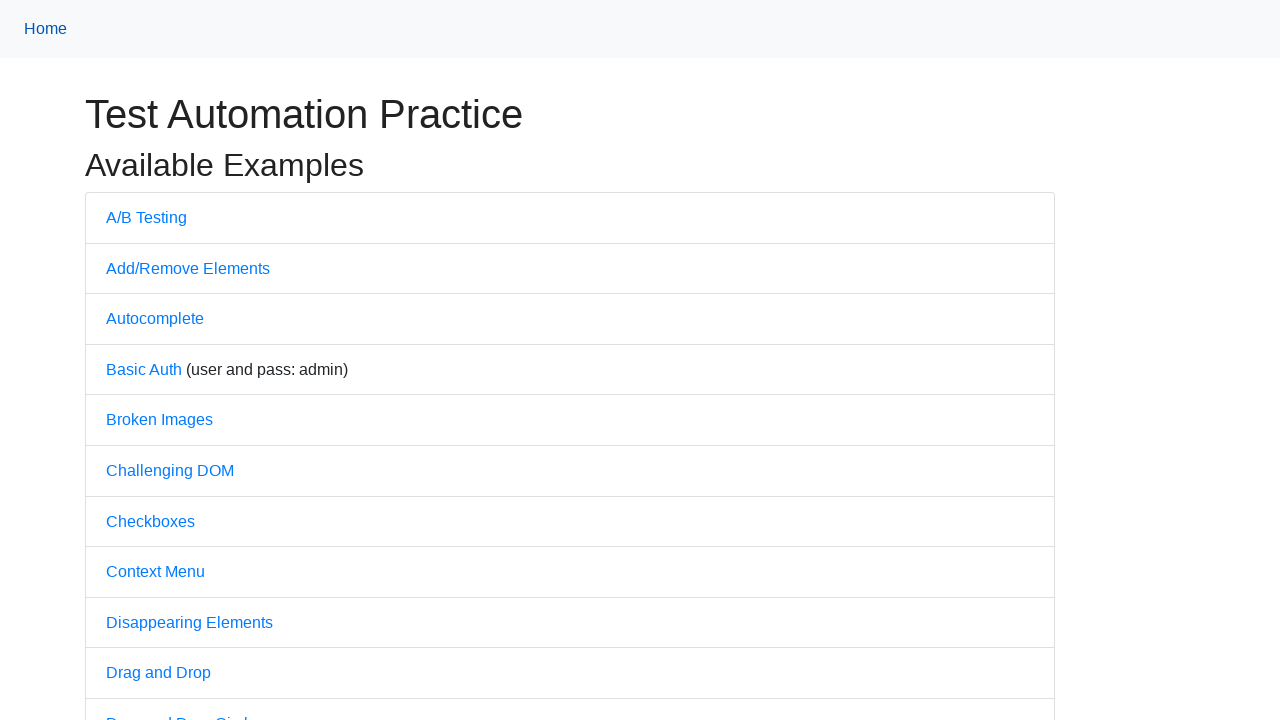

Verified page title is 'Practice'
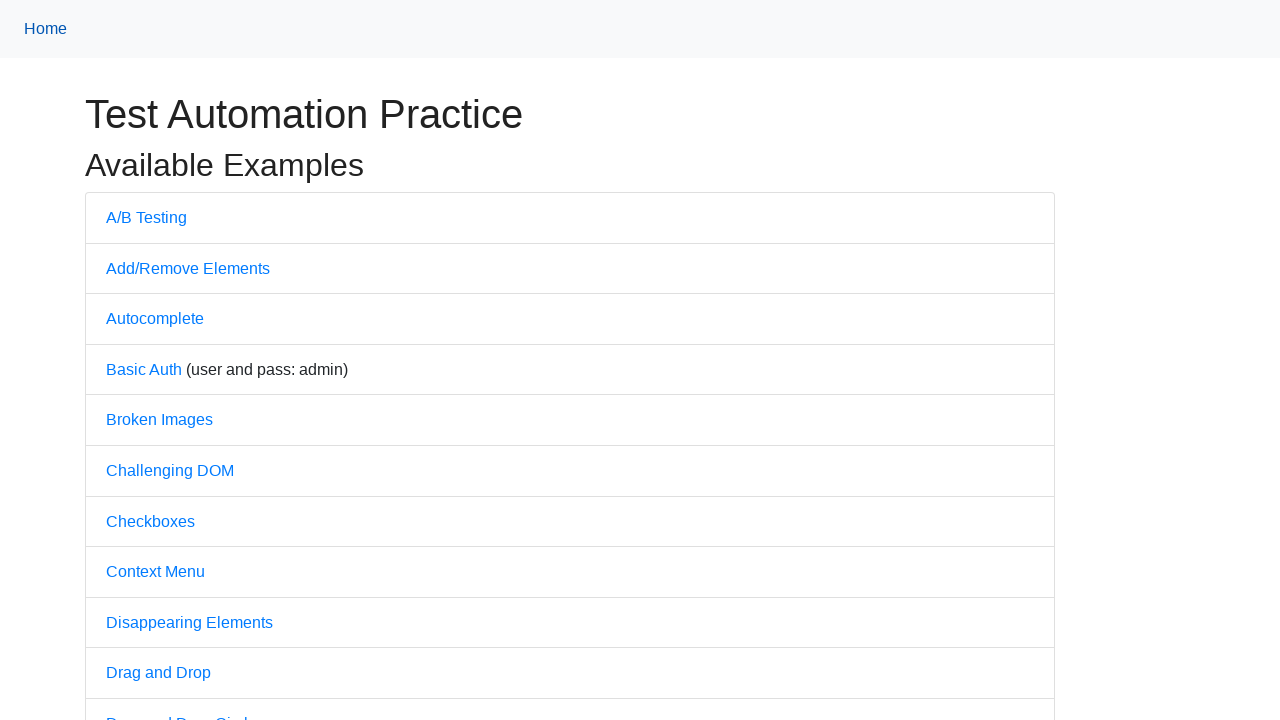

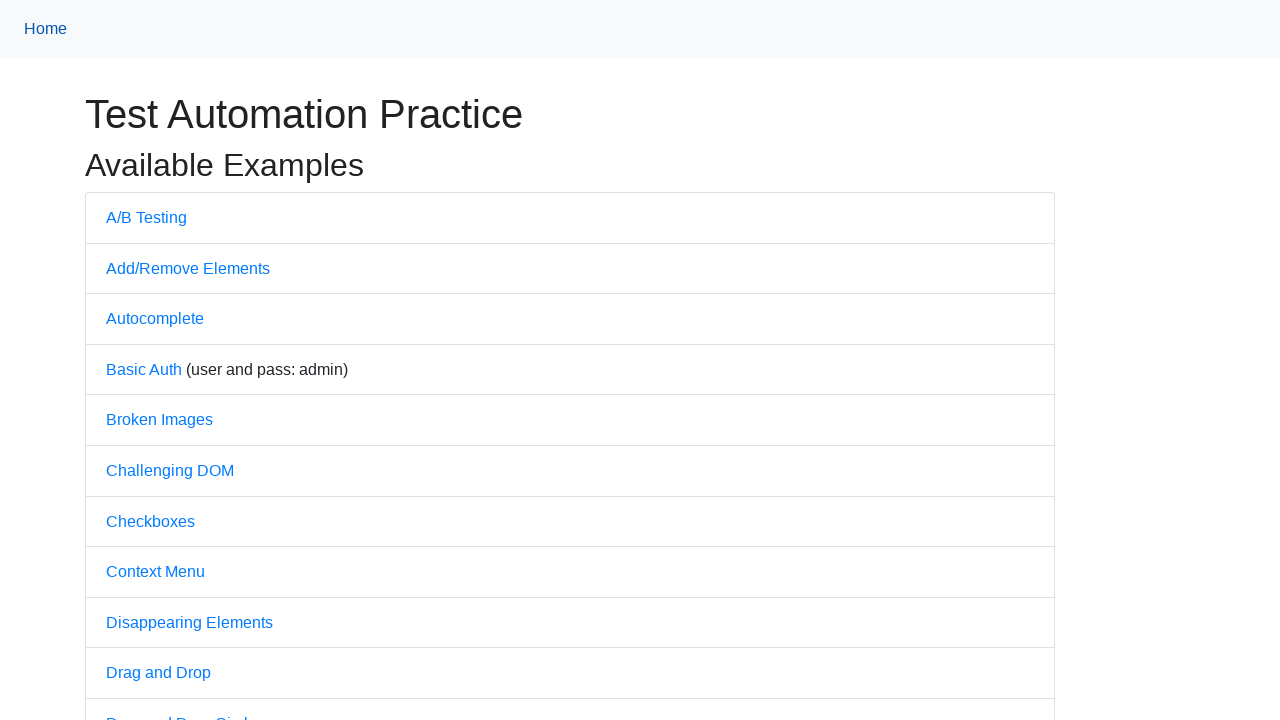